Tests the table sorting functionality on a practice e-commerce offers page by clicking the column header to sort vegetables alphabetically and verifying the sorting works correctly.

Starting URL: https://rahulshettyacademy.com/seleniumPractise/#/offers

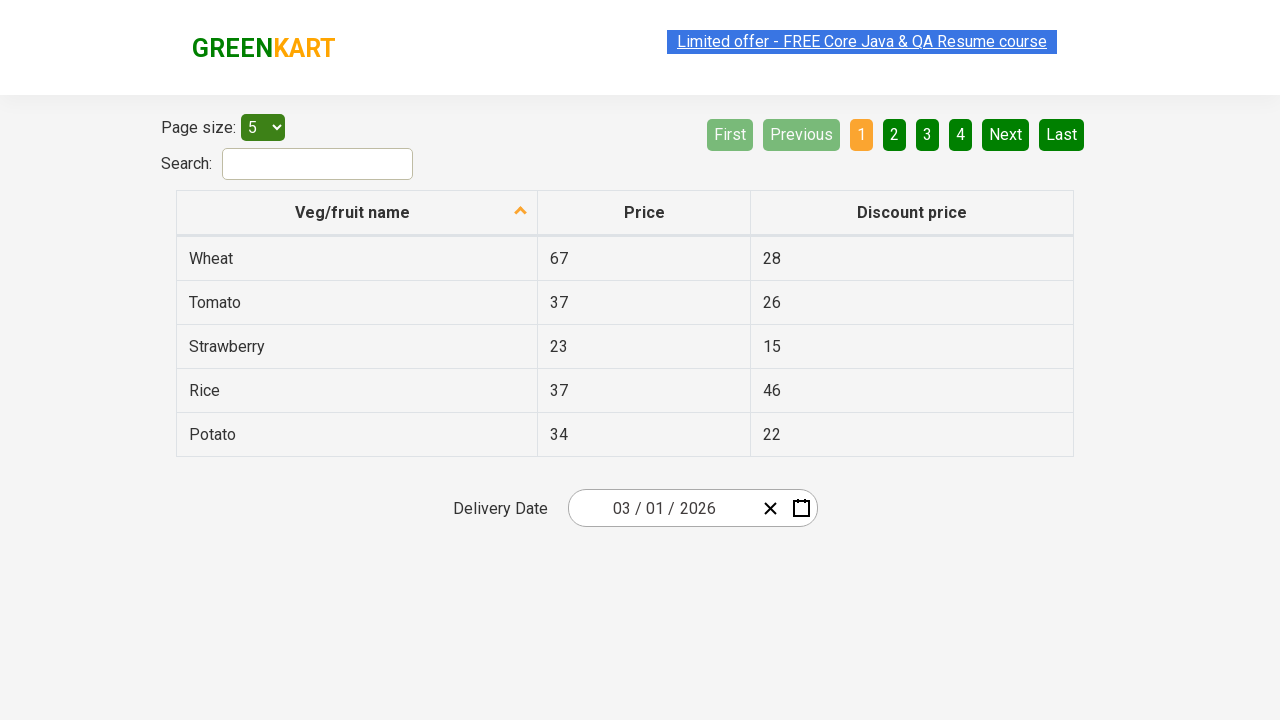

Waited for table column header to load
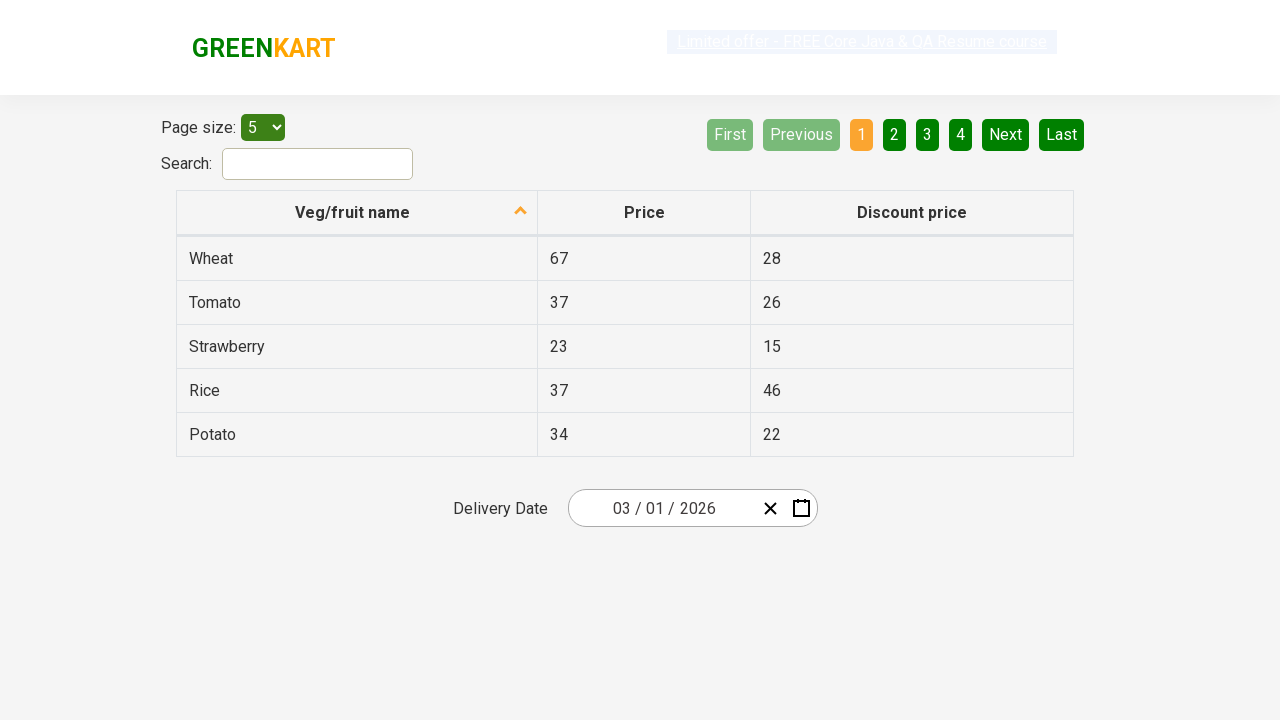

Clicked first column header to sort vegetables alphabetically at (357, 213) on th[role='columnheader']:nth-child(1)
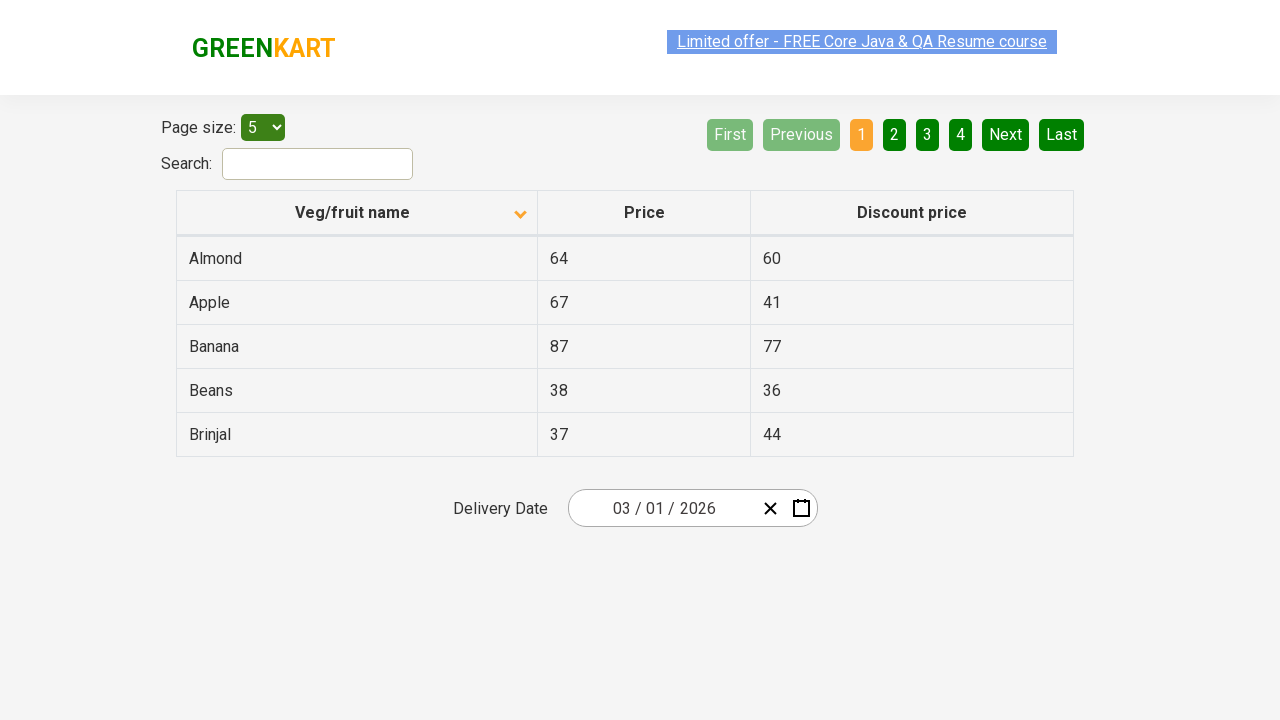

Waited for table data to load after sorting
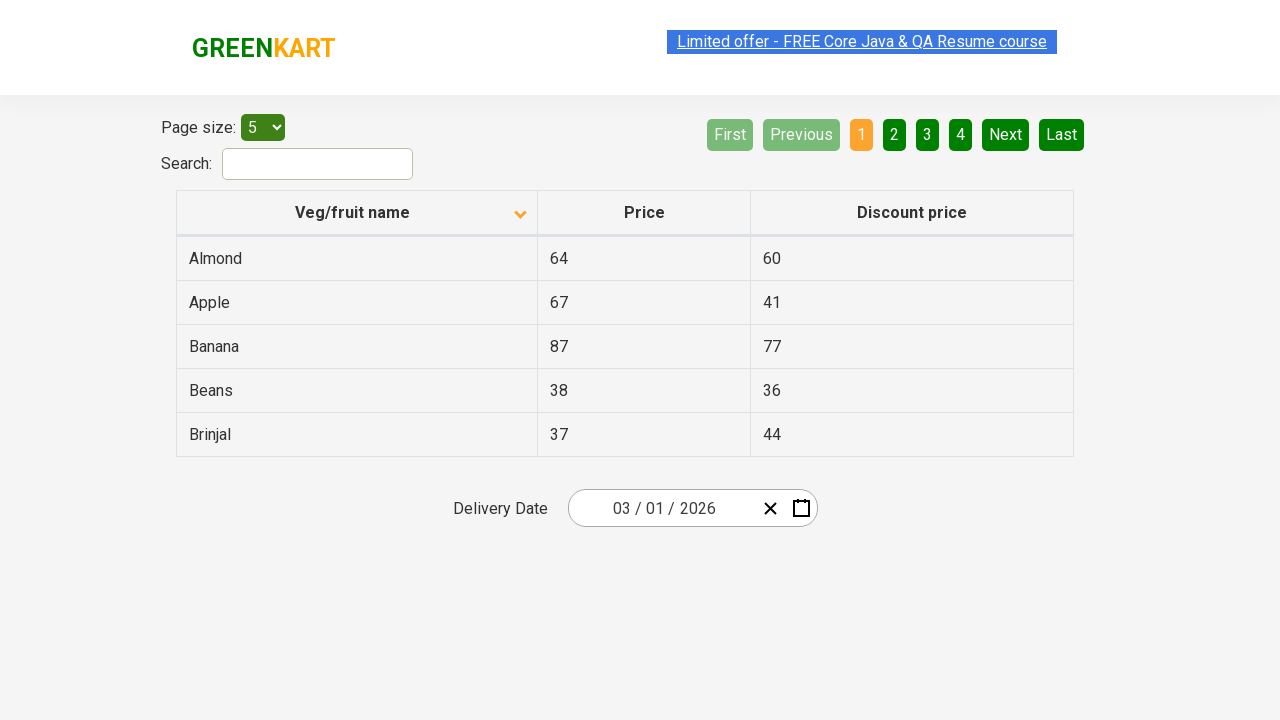

Retrieved all vegetable names from first column
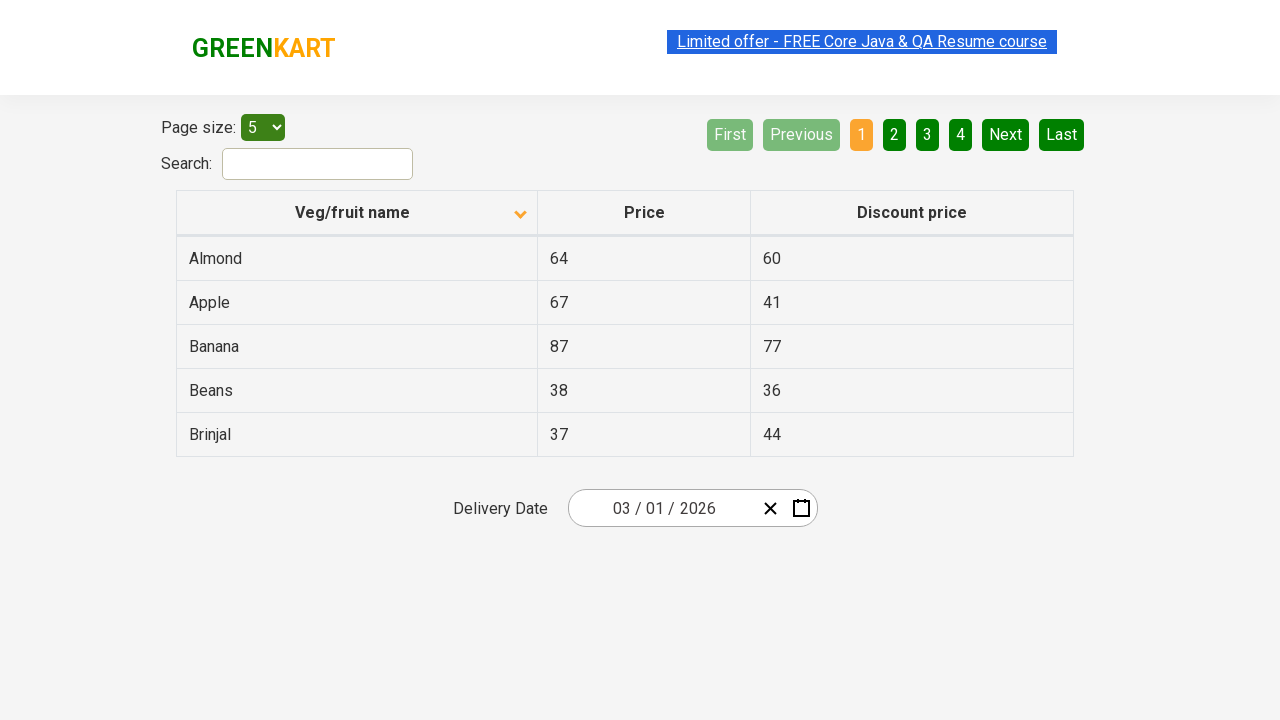

Extracted vegetable list: ['Almond', 'Apple', 'Banana', 'Beans', 'Brinjal']
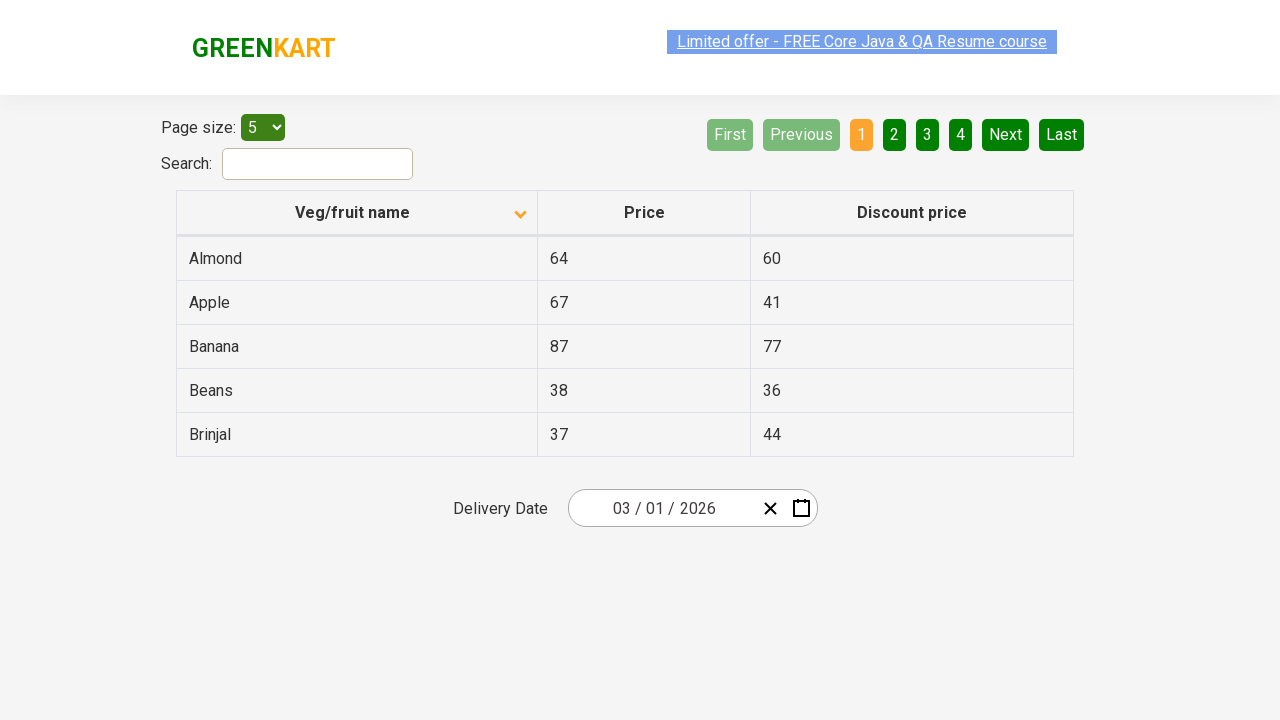

Verified vegetables are sorted alphabetically
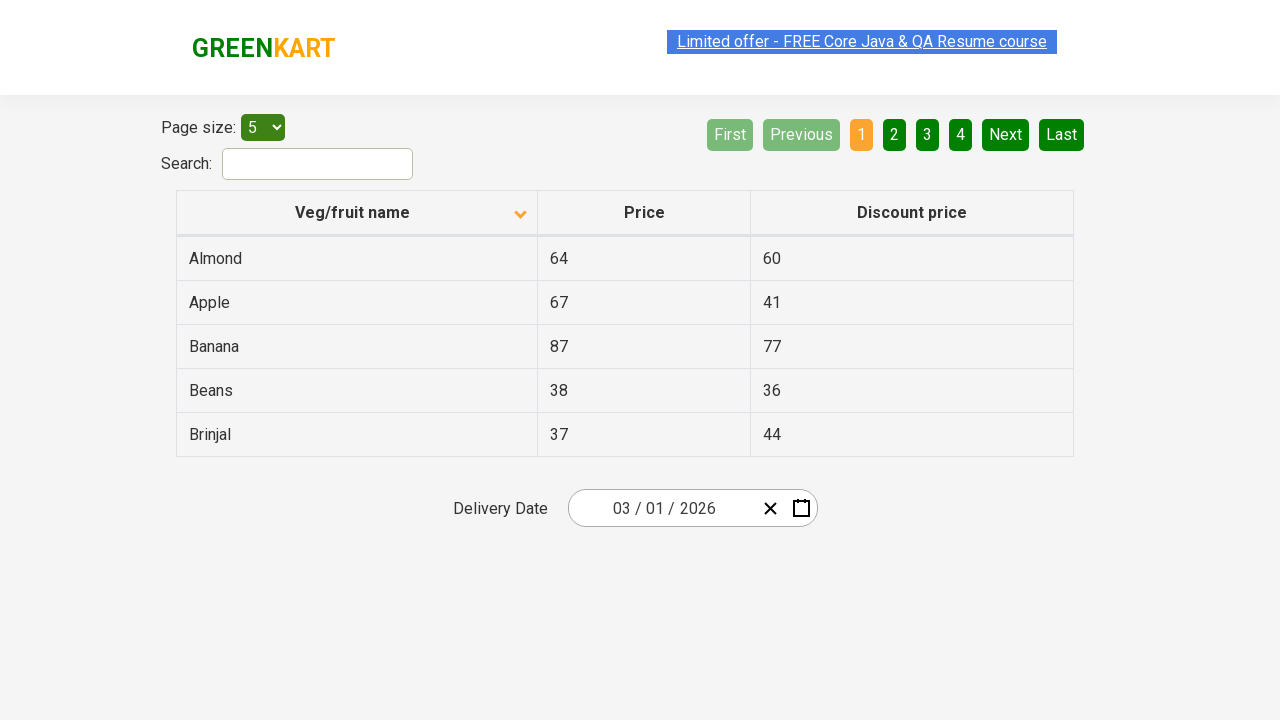

Verified 'Beans' item is present in the sorted vegetable list
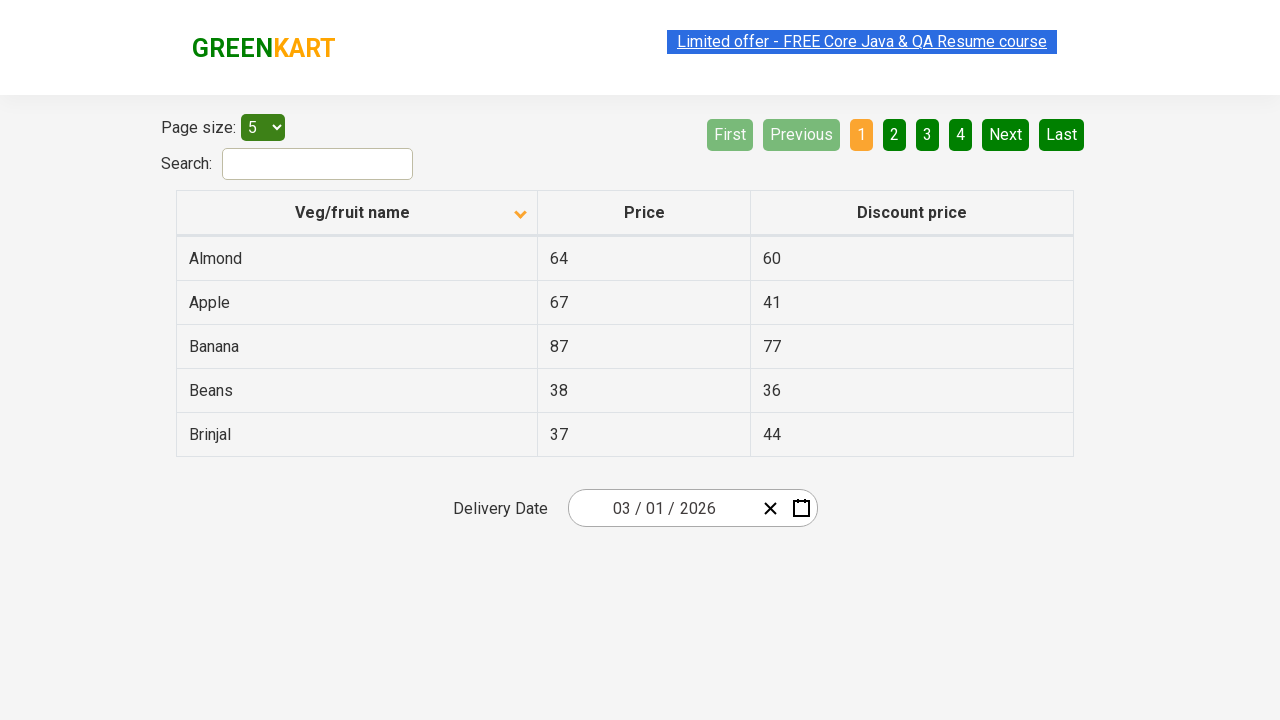

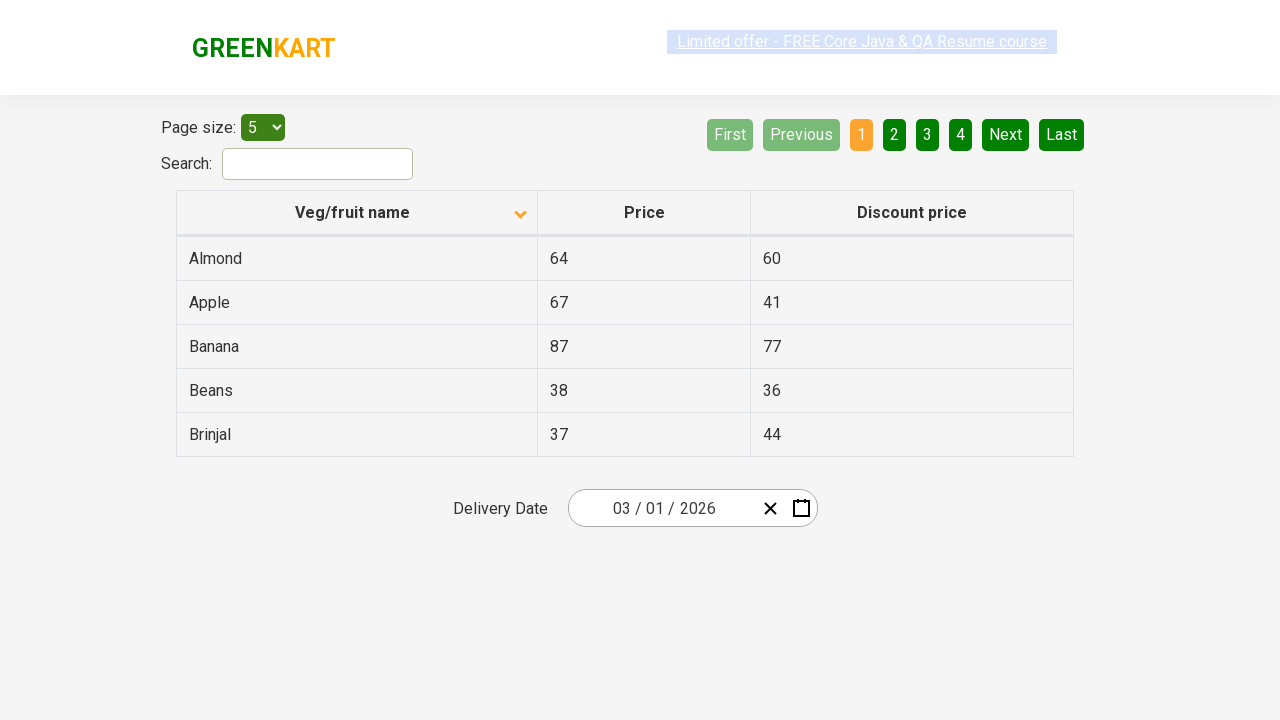